Tests filtering to display all todo items regardless of completion status

Starting URL: https://demo.playwright.dev/todomvc

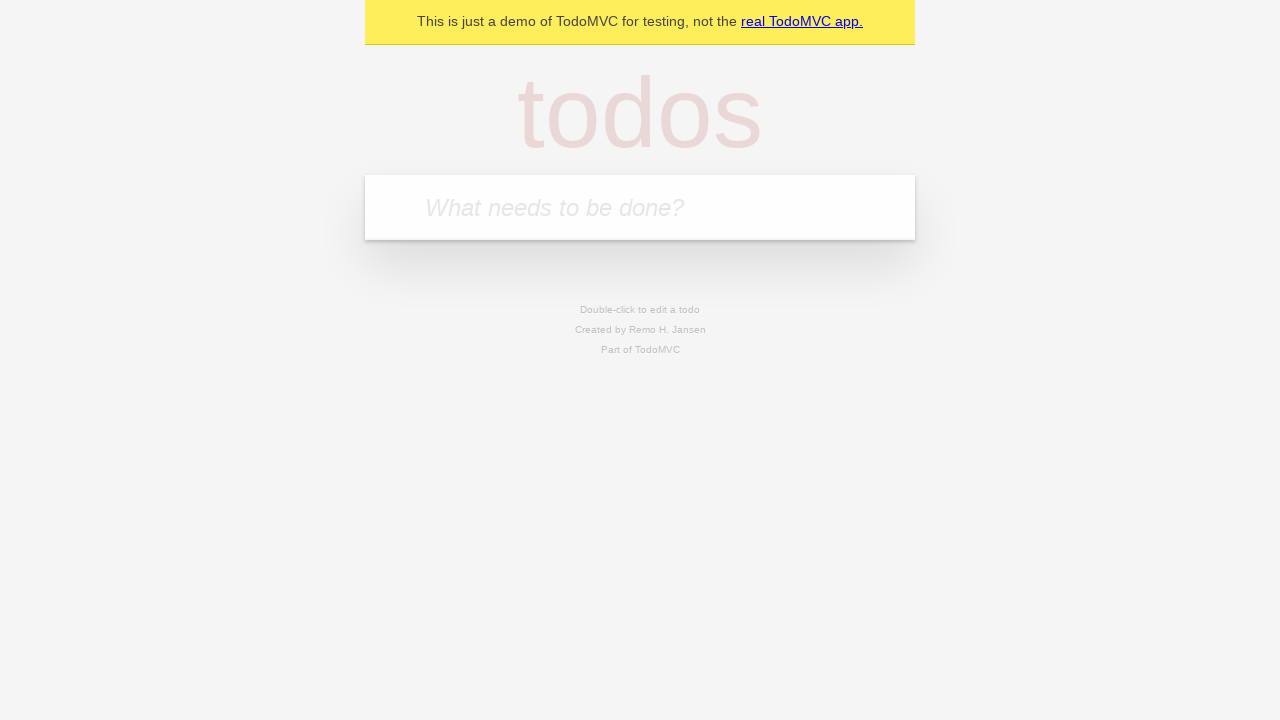

Filled todo input with 'buy some cheese' on internal:attr=[placeholder="What needs to be done?"i]
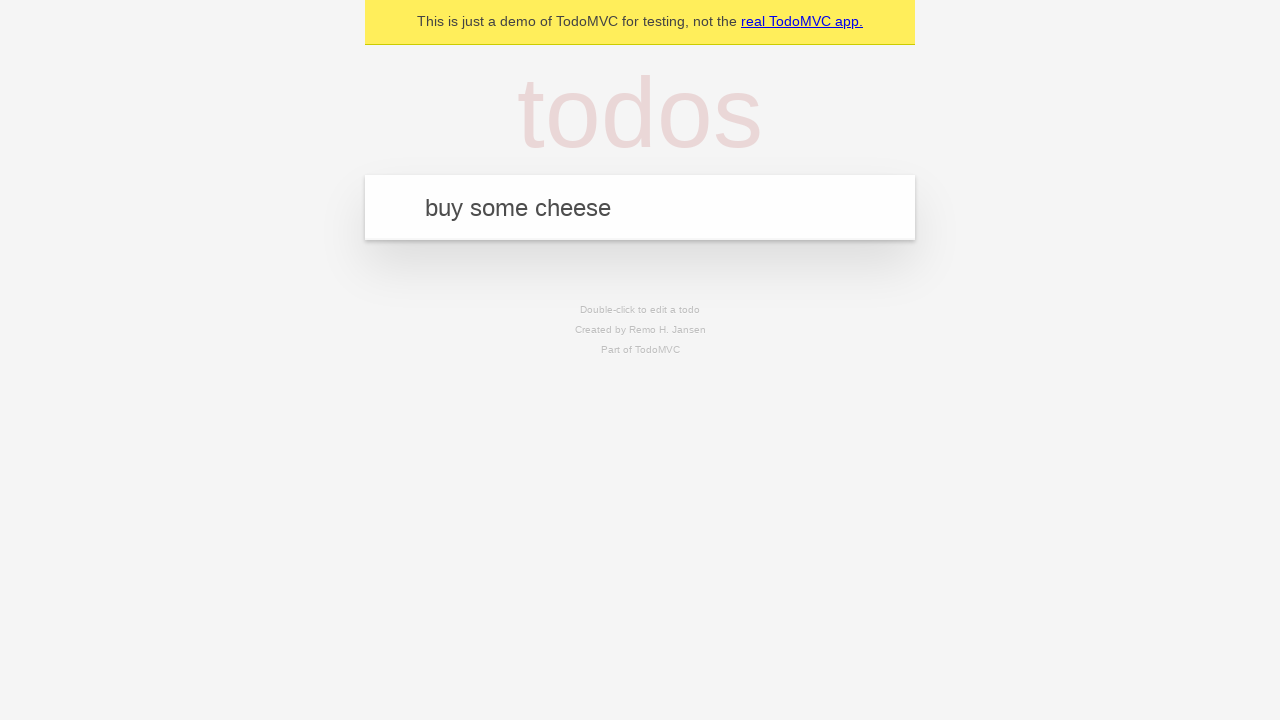

Pressed Enter to add first todo item on internal:attr=[placeholder="What needs to be done?"i]
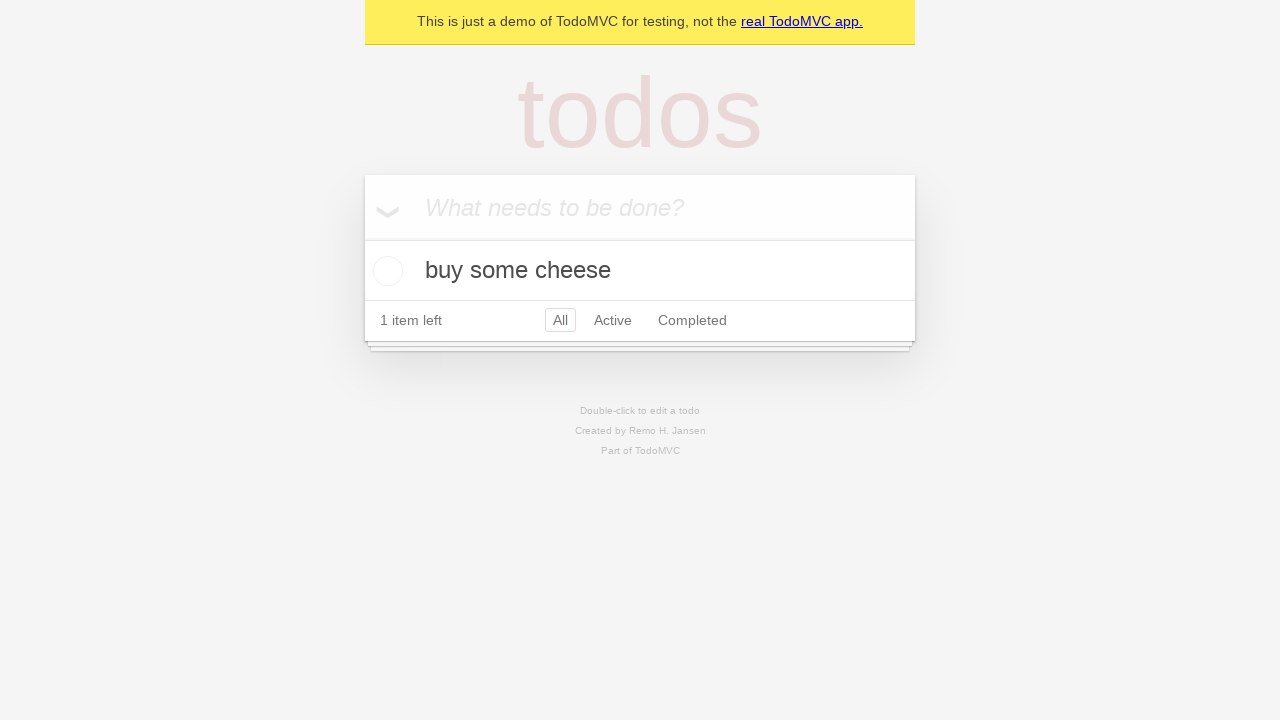

Filled todo input with 'feed the cat' on internal:attr=[placeholder="What needs to be done?"i]
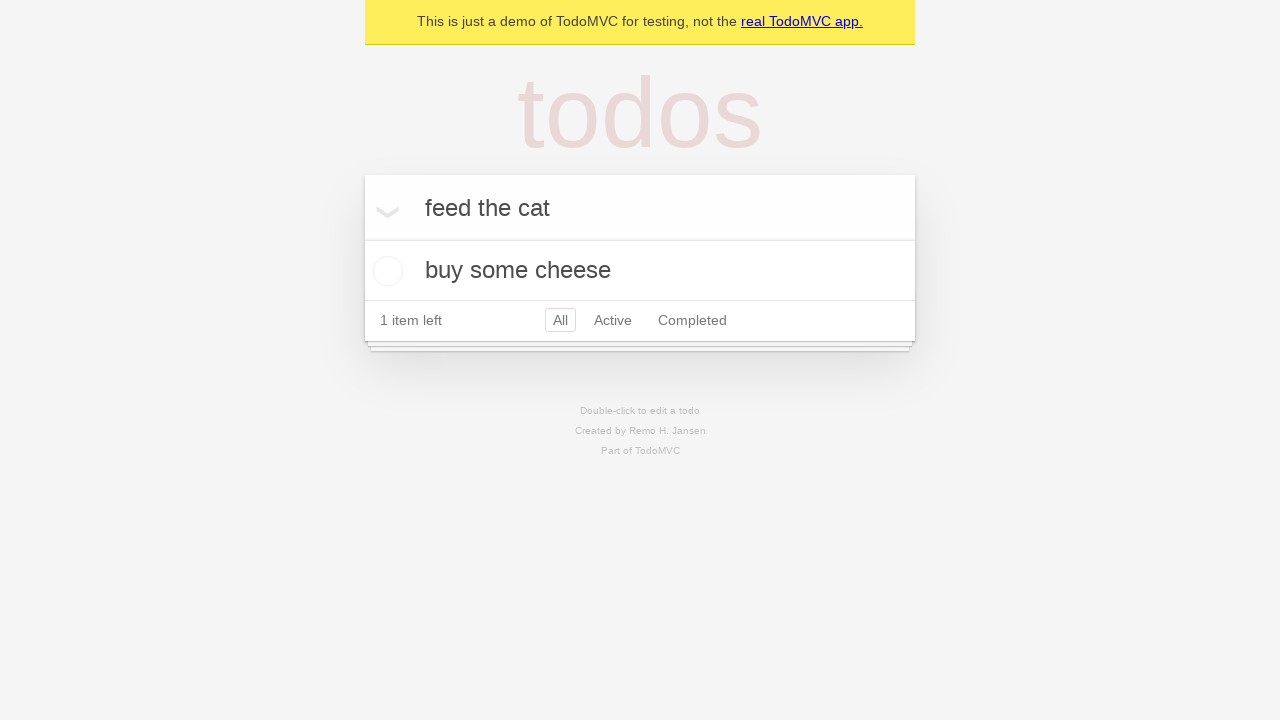

Pressed Enter to add second todo item on internal:attr=[placeholder="What needs to be done?"i]
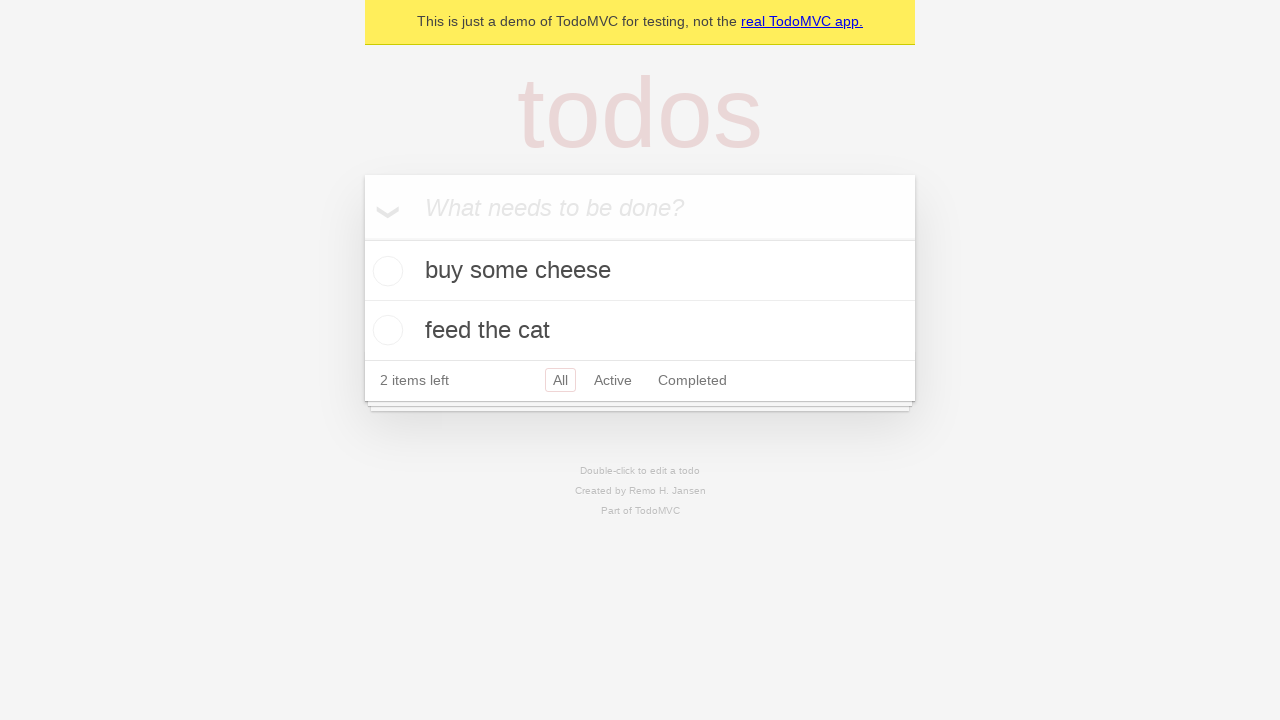

Filled todo input with 'book a doctors appointment' on internal:attr=[placeholder="What needs to be done?"i]
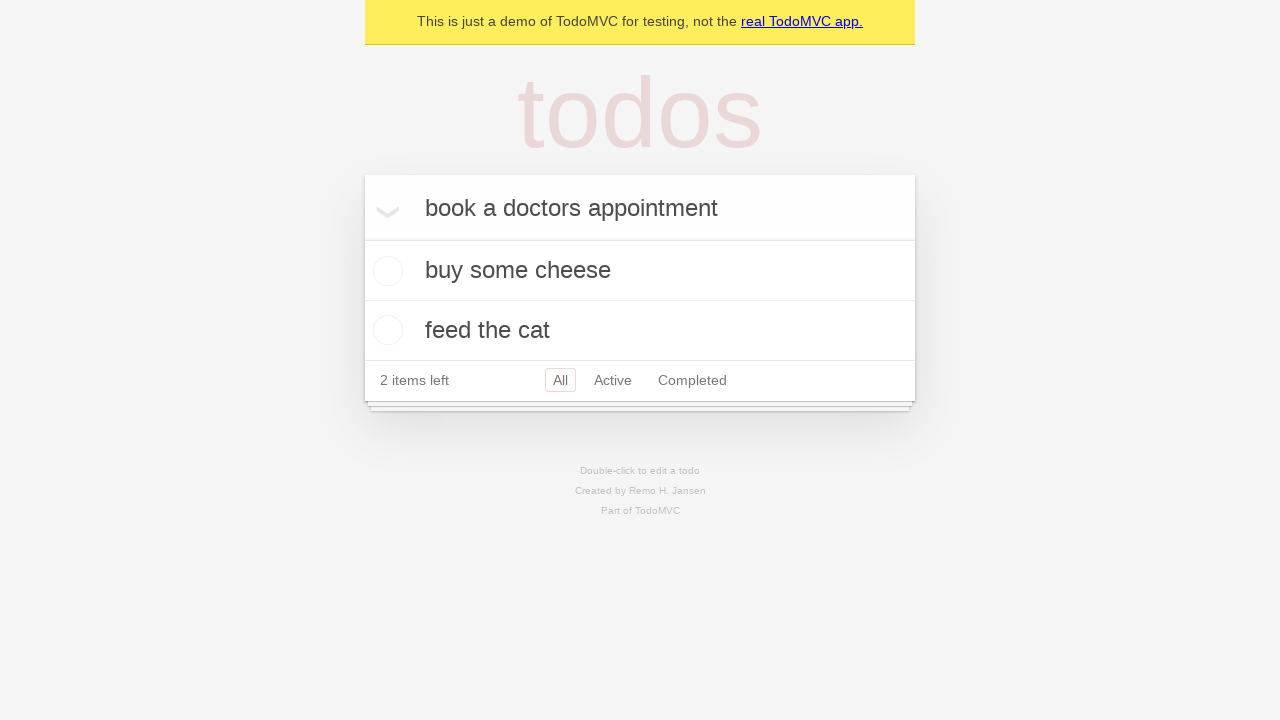

Pressed Enter to add third todo item on internal:attr=[placeholder="What needs to be done?"i]
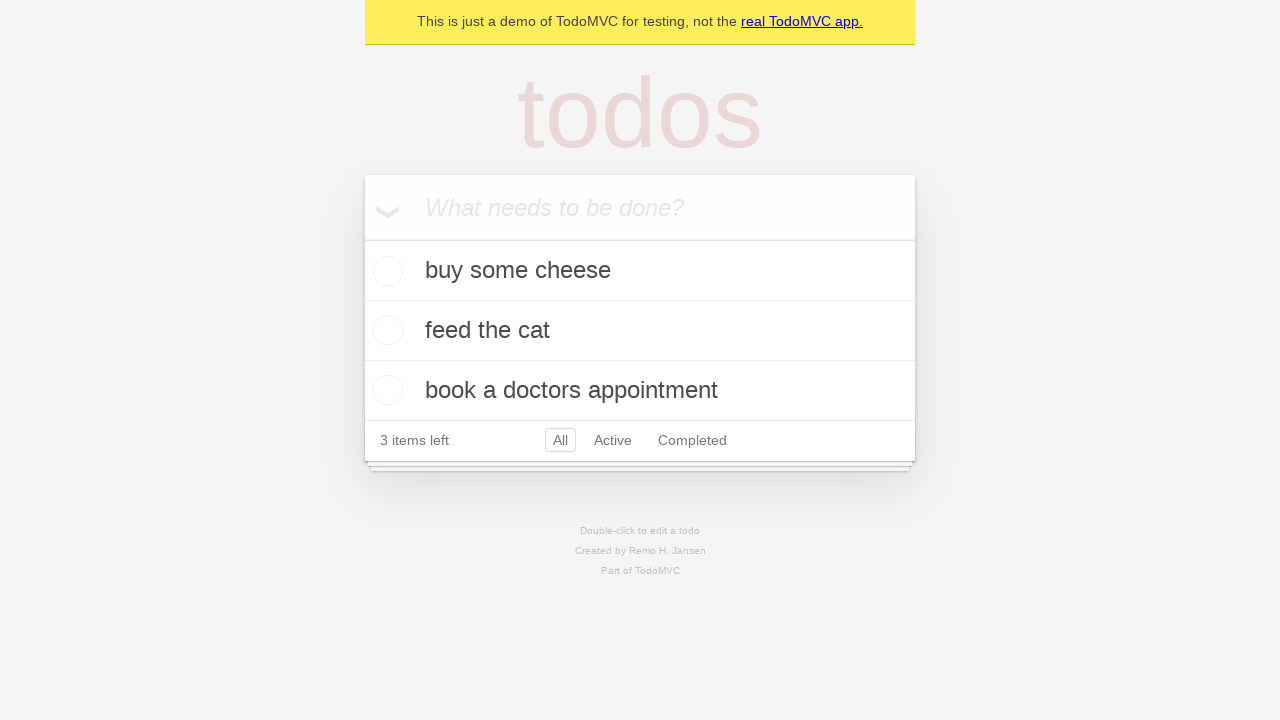

Checked the second todo item at (385, 330) on internal:testid=[data-testid="todo-item"s] >> nth=1 >> internal:role=checkbox
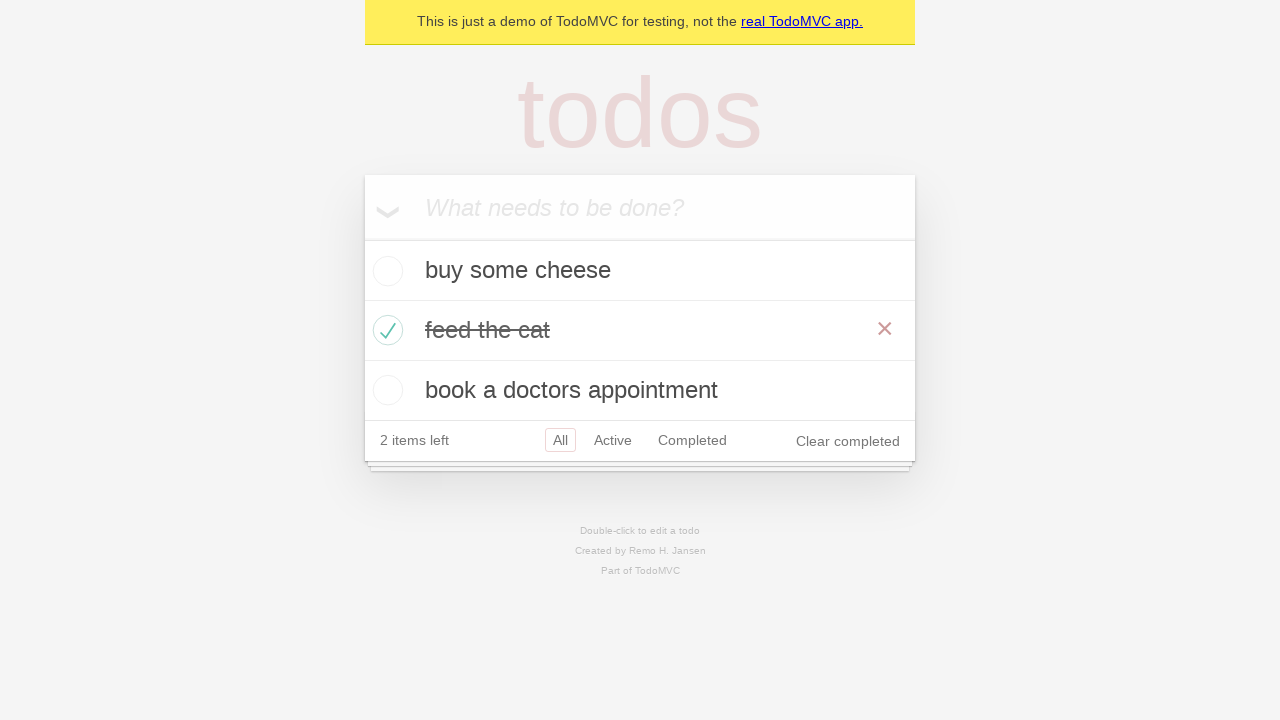

Clicked on 'Active' filter link at (613, 440) on internal:role=link[name="Active"i]
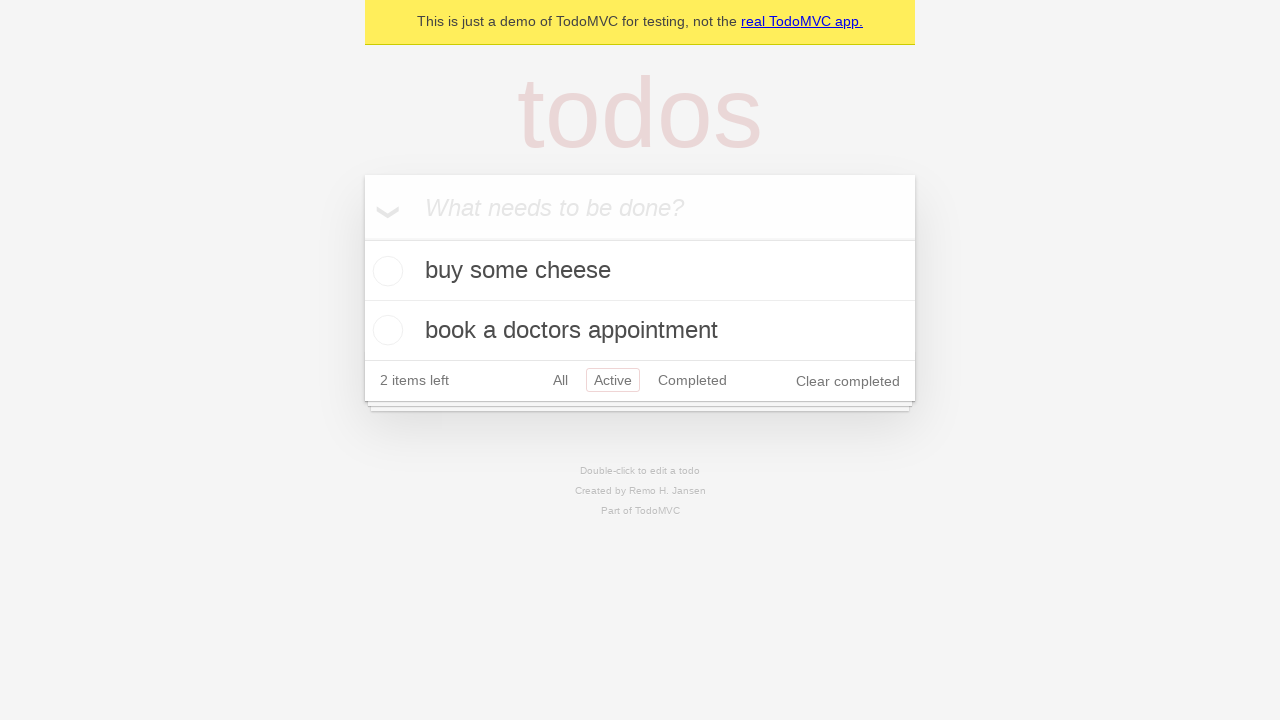

Clicked on 'Completed' filter link at (692, 380) on internal:role=link[name="Completed"i]
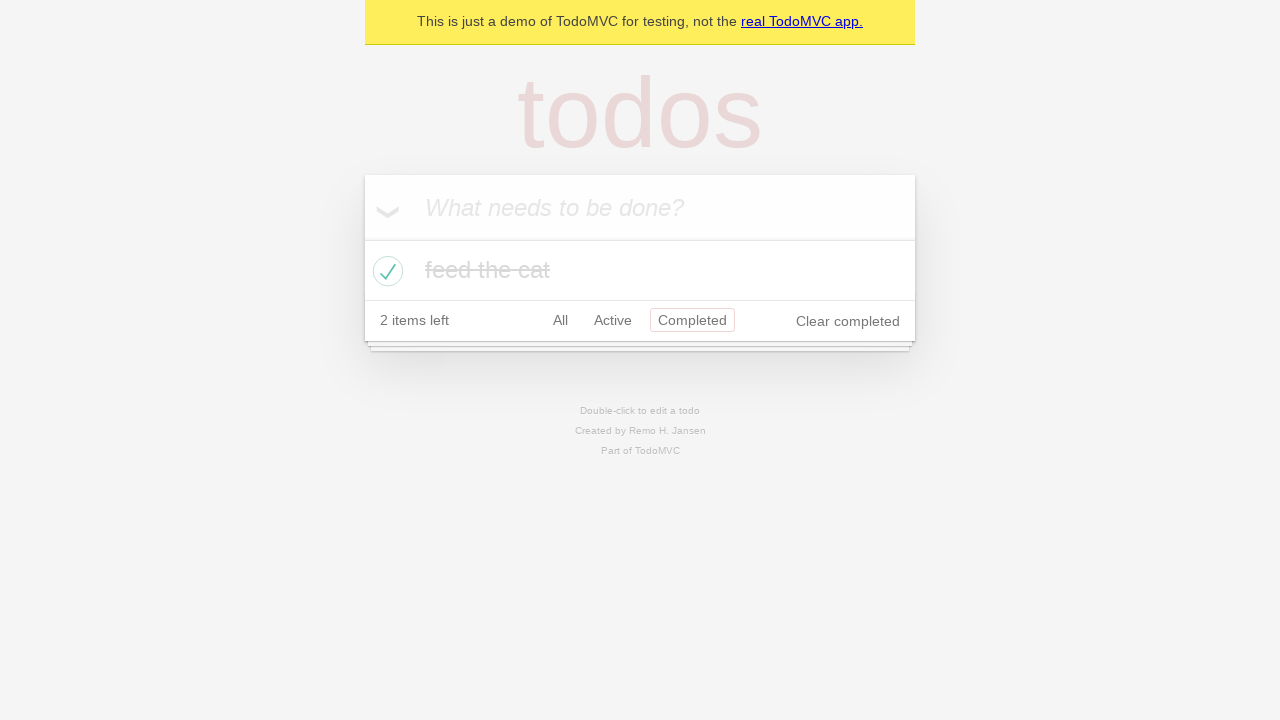

Clicked on 'All' filter link to display all items at (560, 320) on internal:role=link[name="All"i]
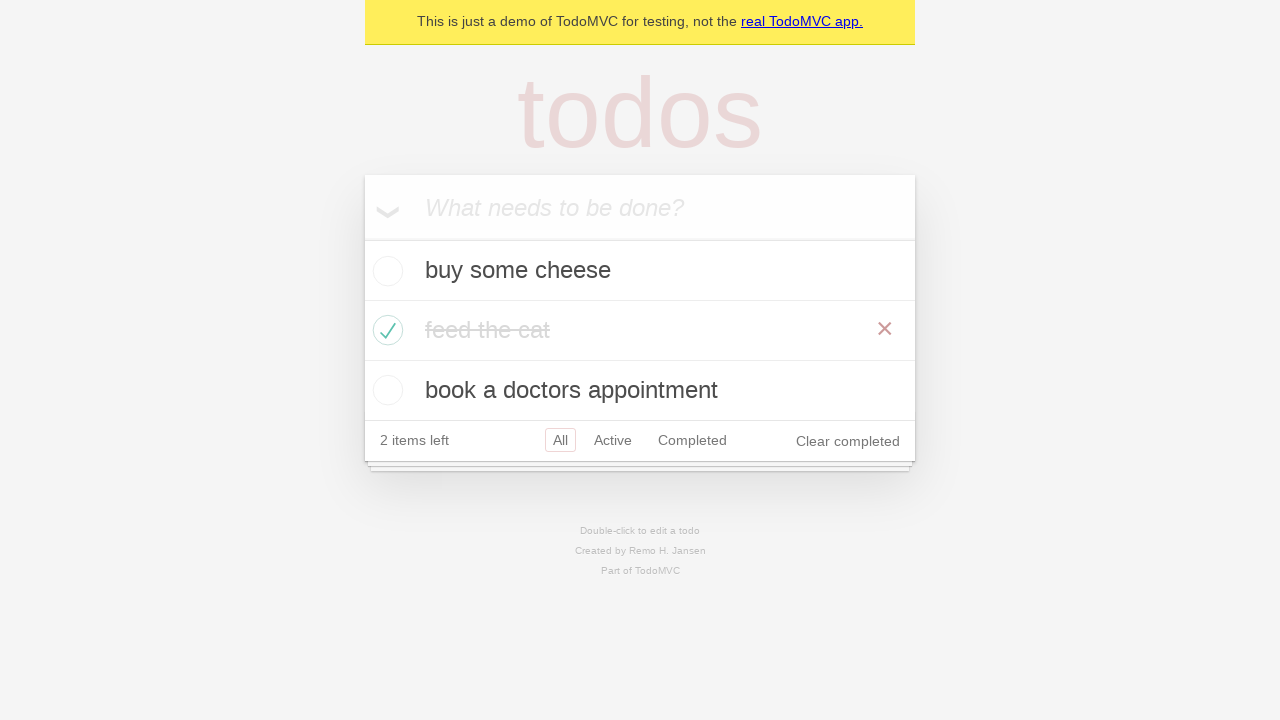

Verified that all todo items are displayed
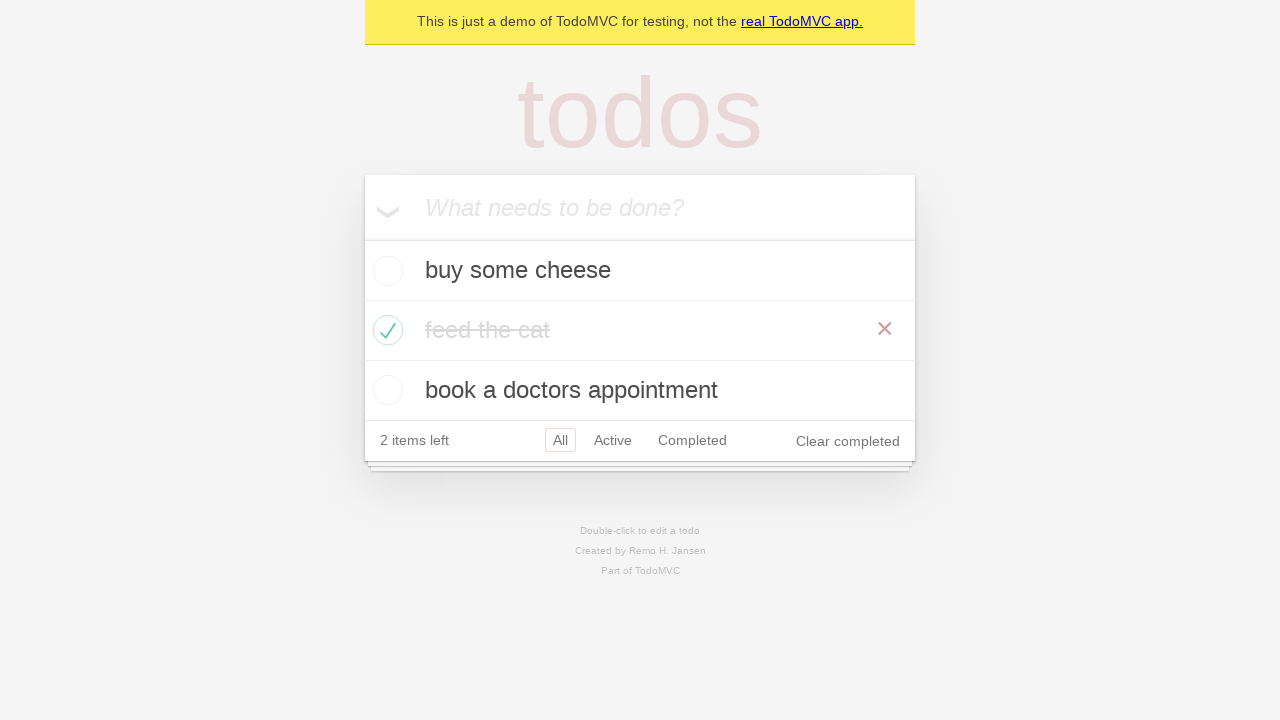

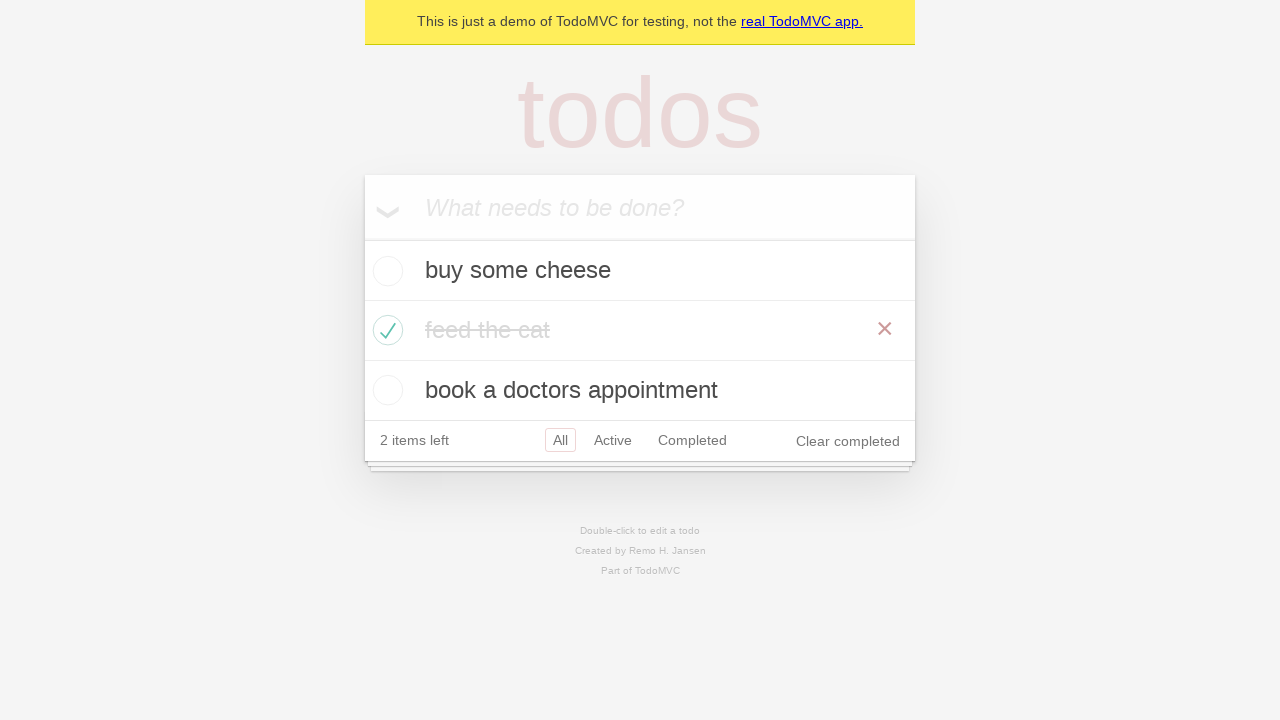